Tests exception handling for incorrect WebDriver instance synchronization

Starting URL: https://www.w3schools.com/tags/tryit.asp?filename=tryhtml_button_test

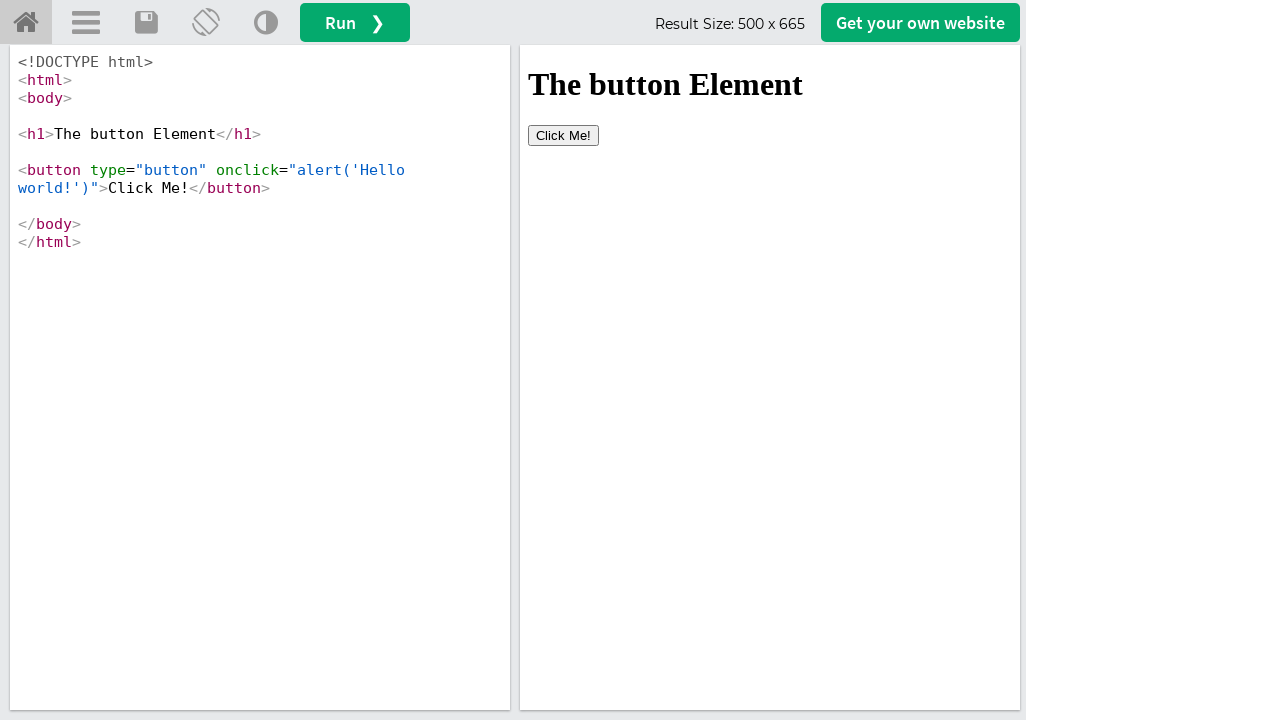

Waited for DOM content to load on W3Schools tryit editor page
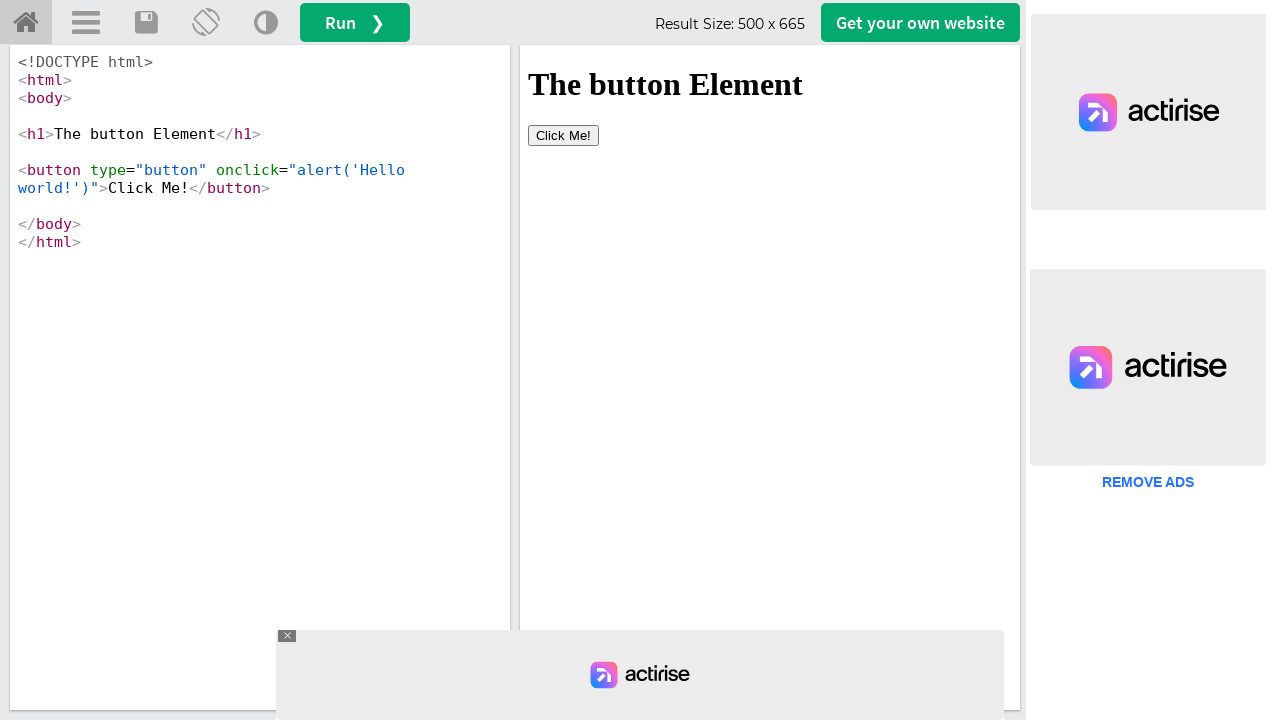

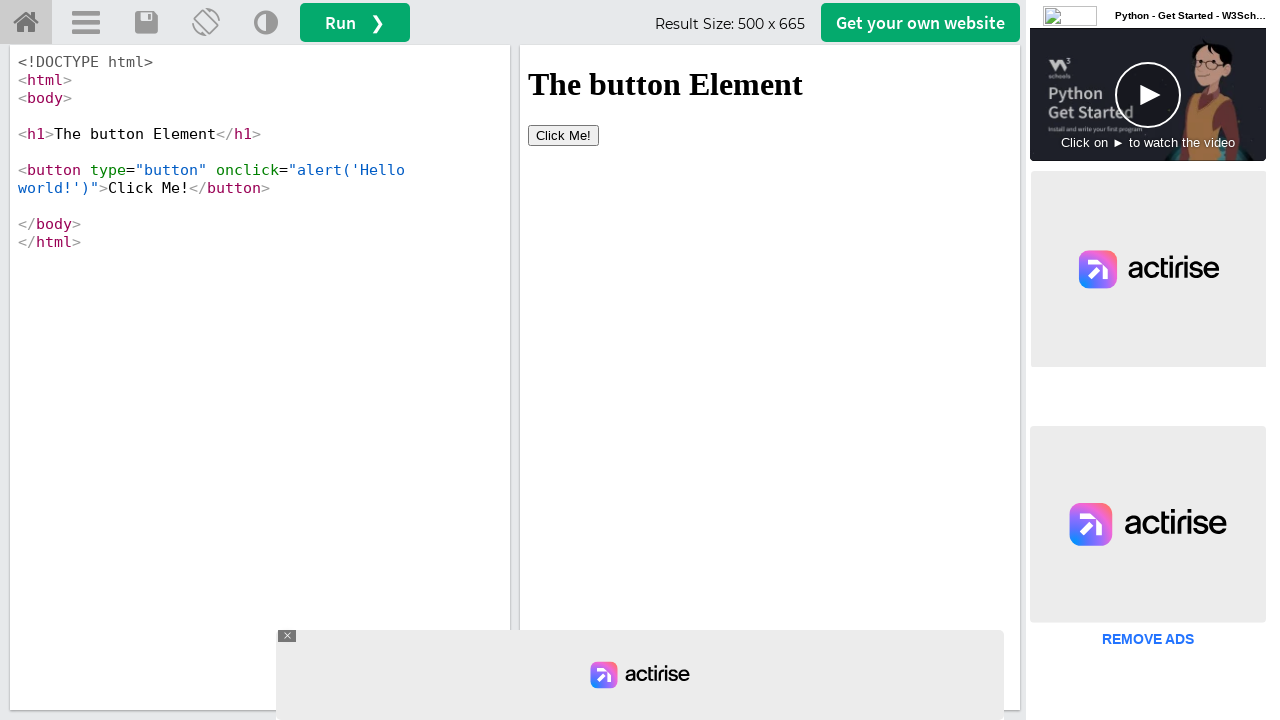